Opens a new browser tab by clicking a button and switches between the original and new tab

Starting URL: https://demoqa.com/browser-windows

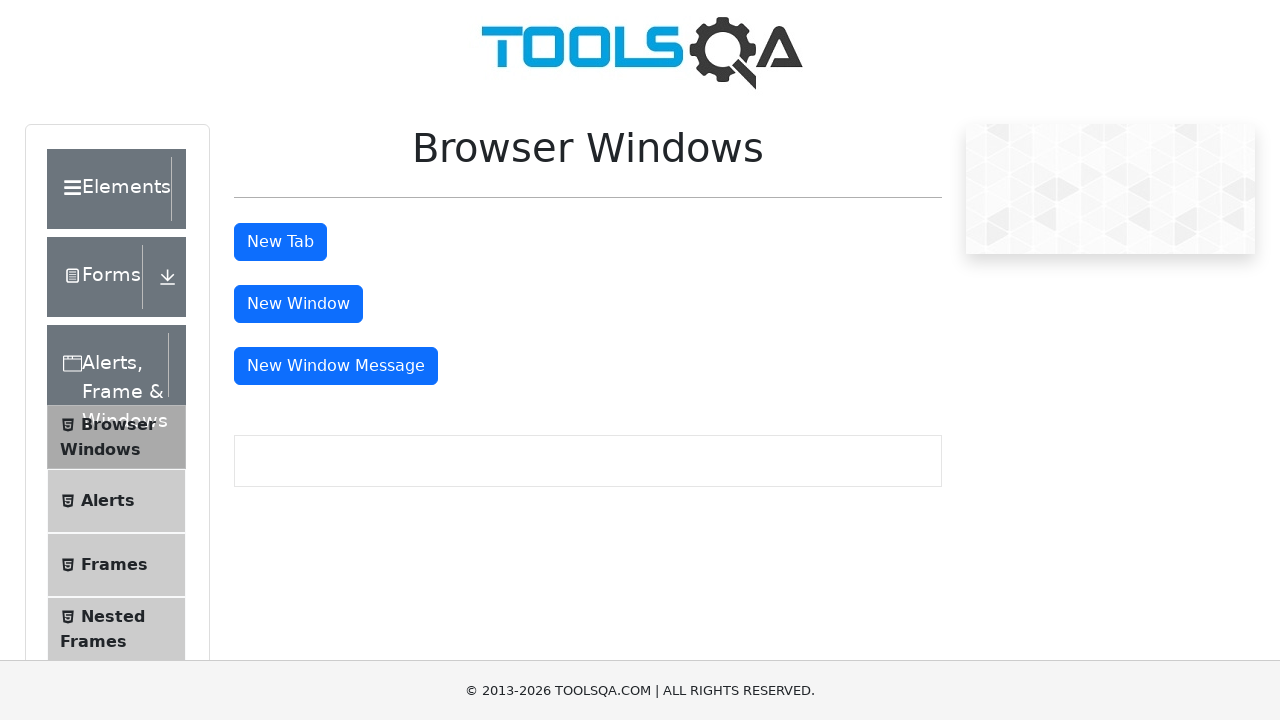

Navigated to DemoQA browser windows test page
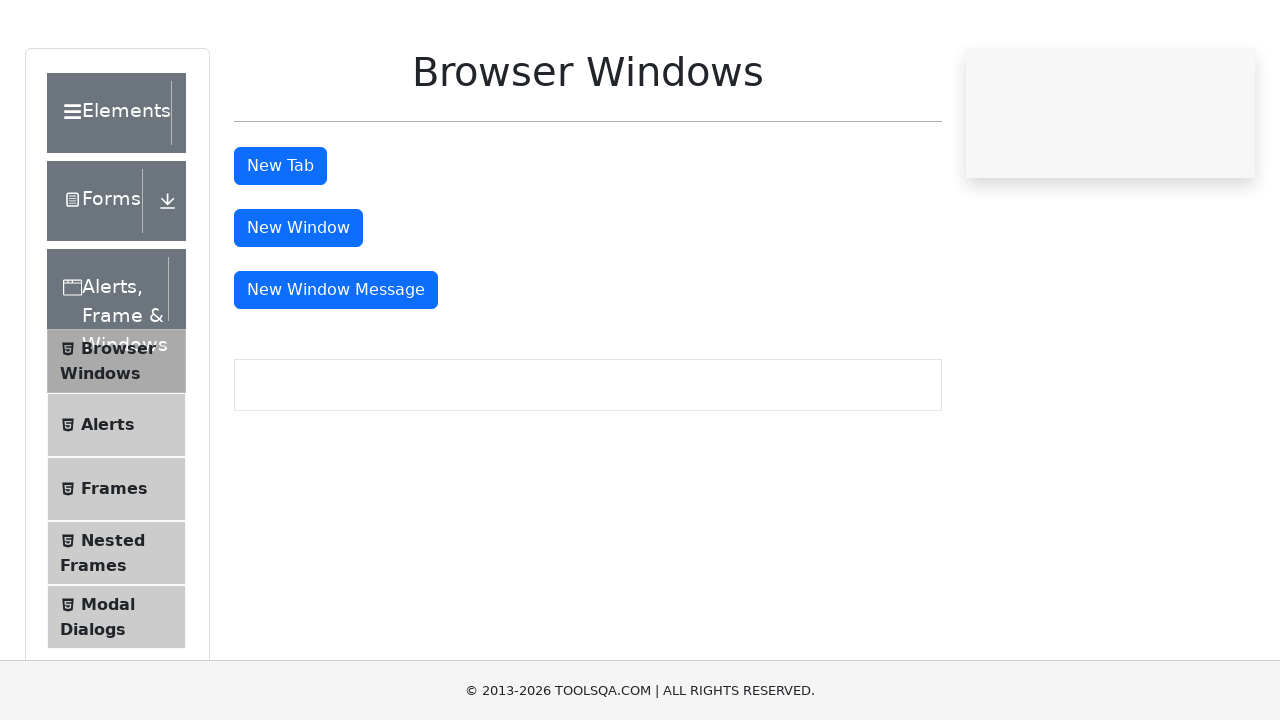

Clicked button to open new tab at (280, 242) on button#tabButton
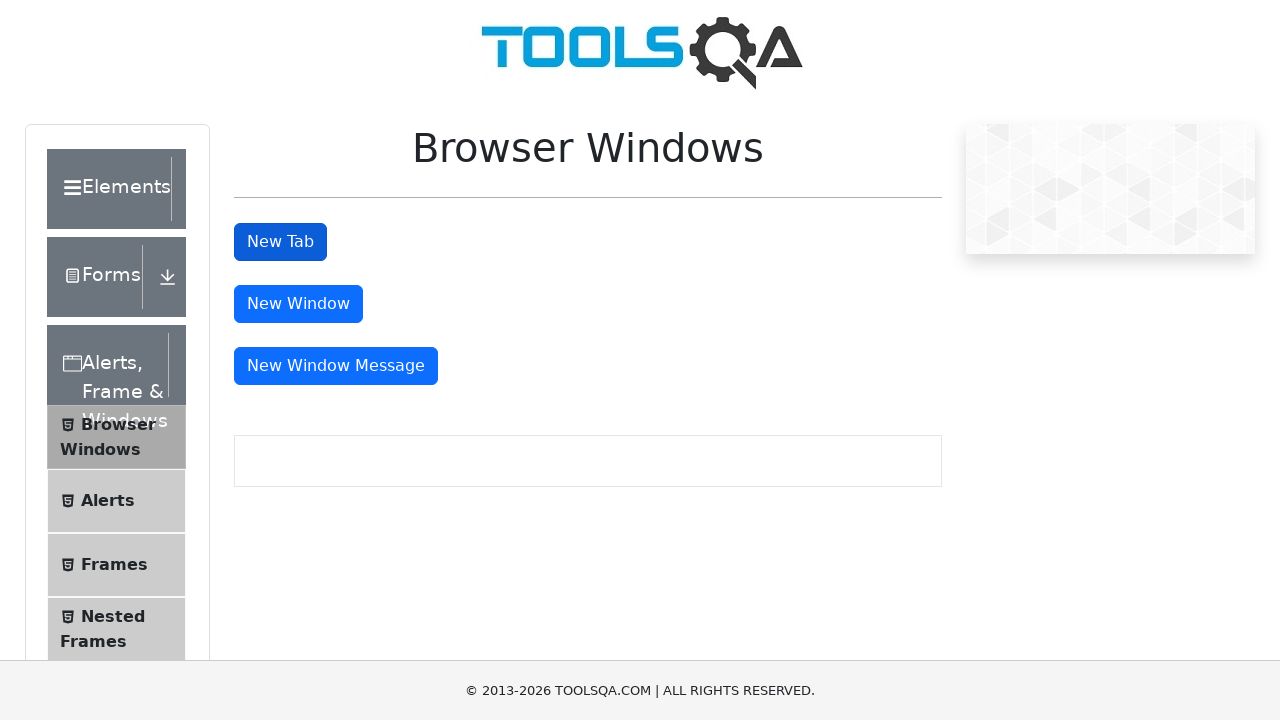

Switched to new tab
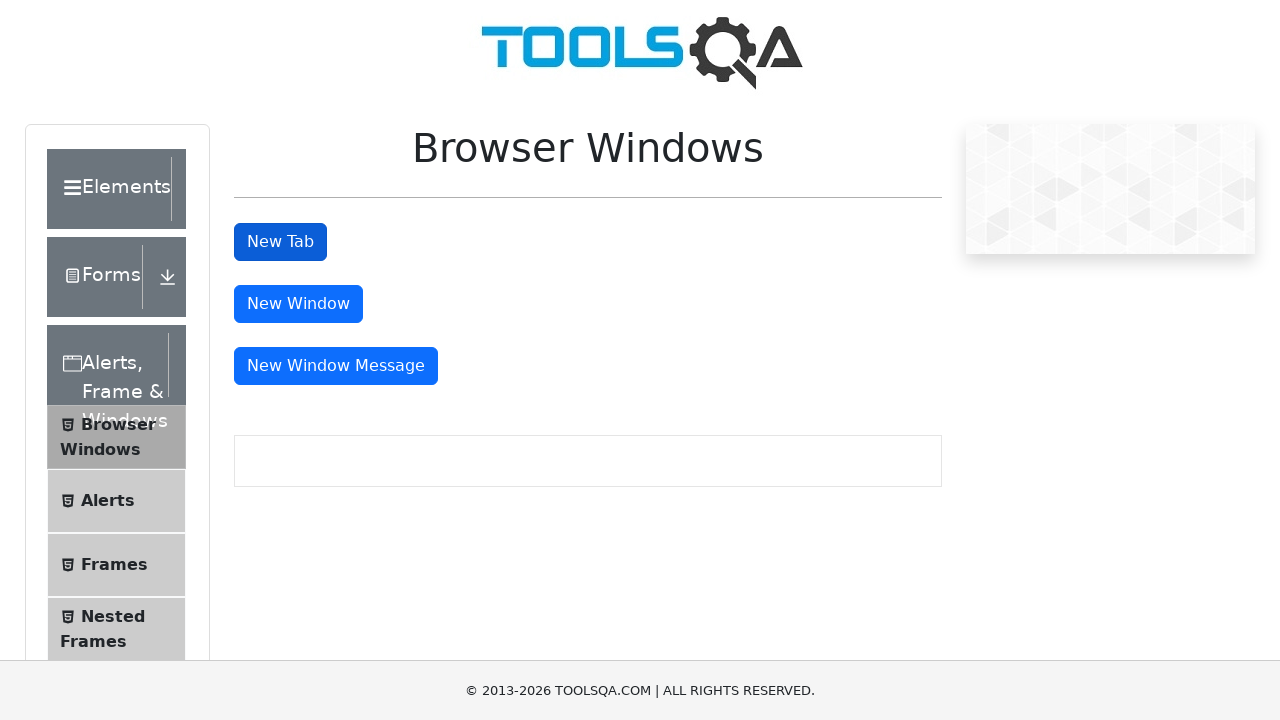

New tab finished loading
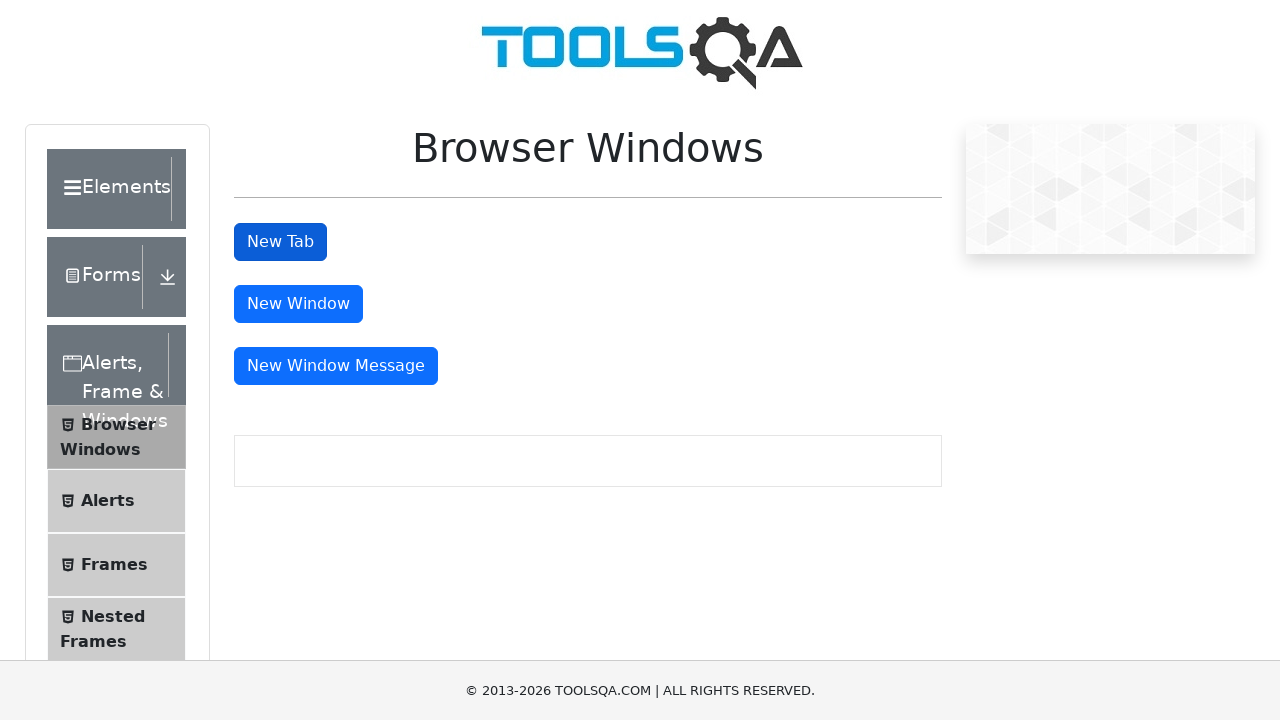

Switched back to original tab
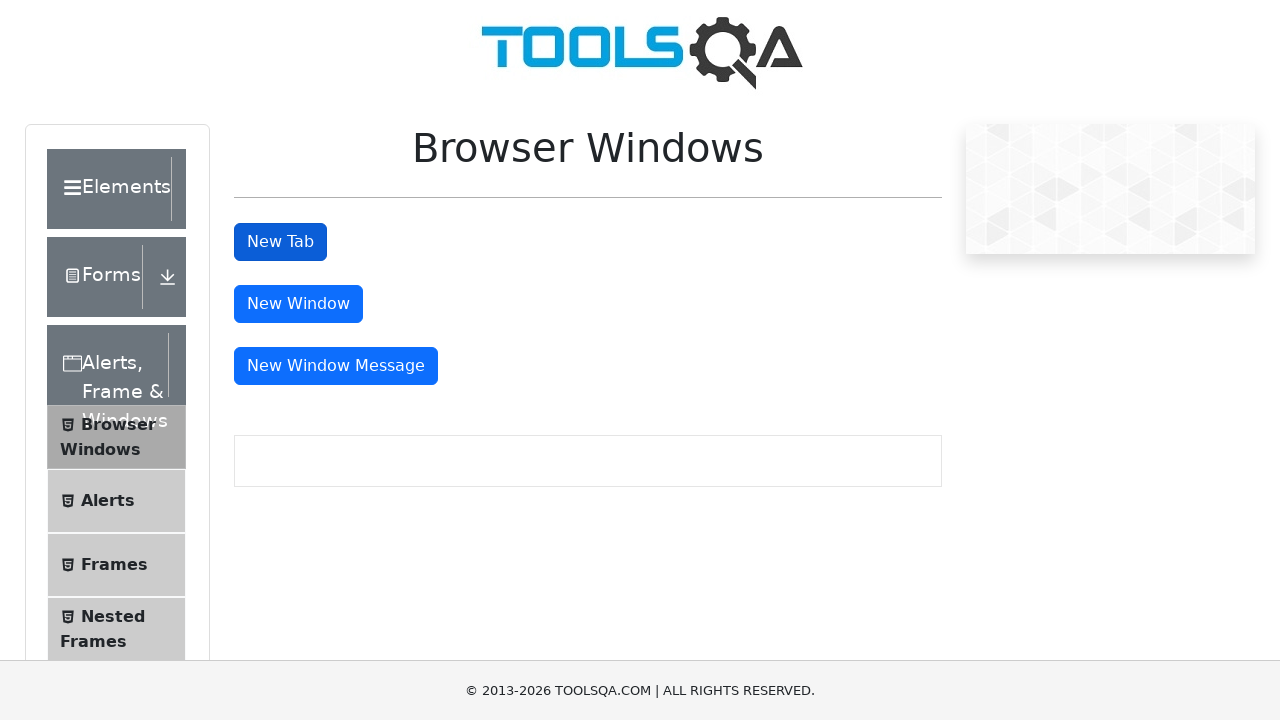

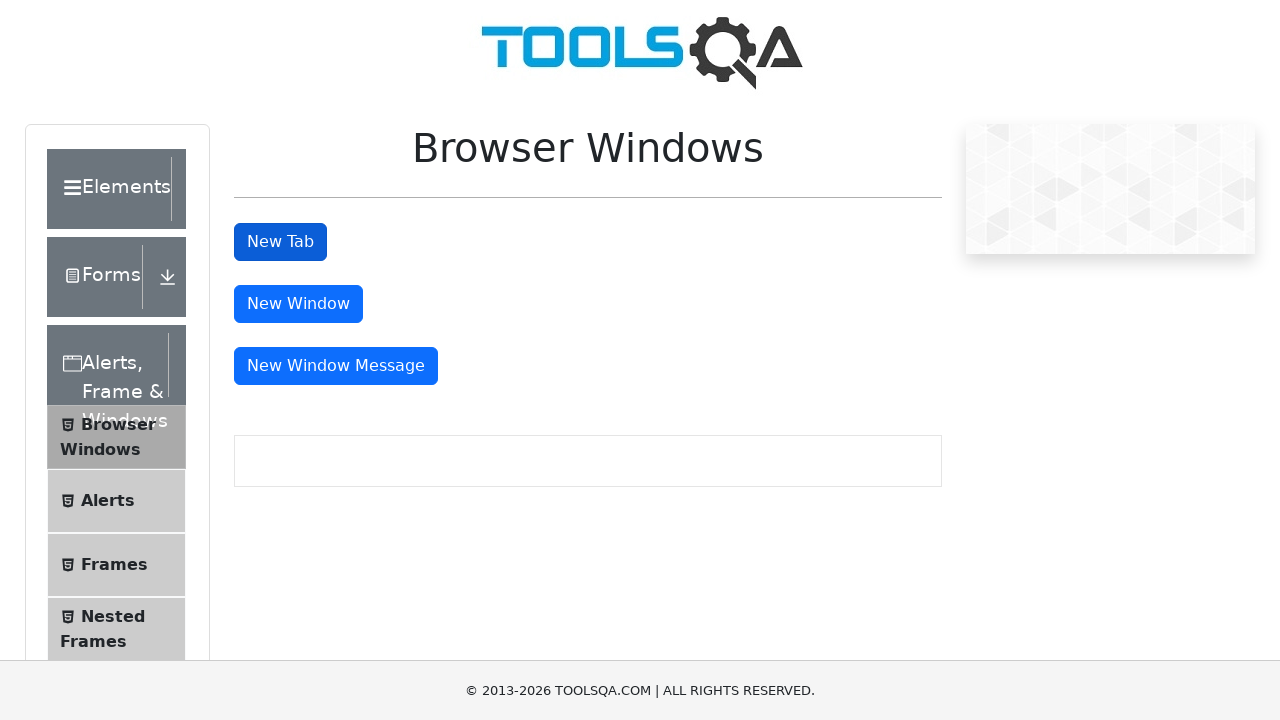